Tests XPath position() and last() selectors by filling text input fields on a test blog page - entering text in the second input field and the last input field.

Starting URL: https://only-testing-blog.blogspot.com/2014/09/temp.html

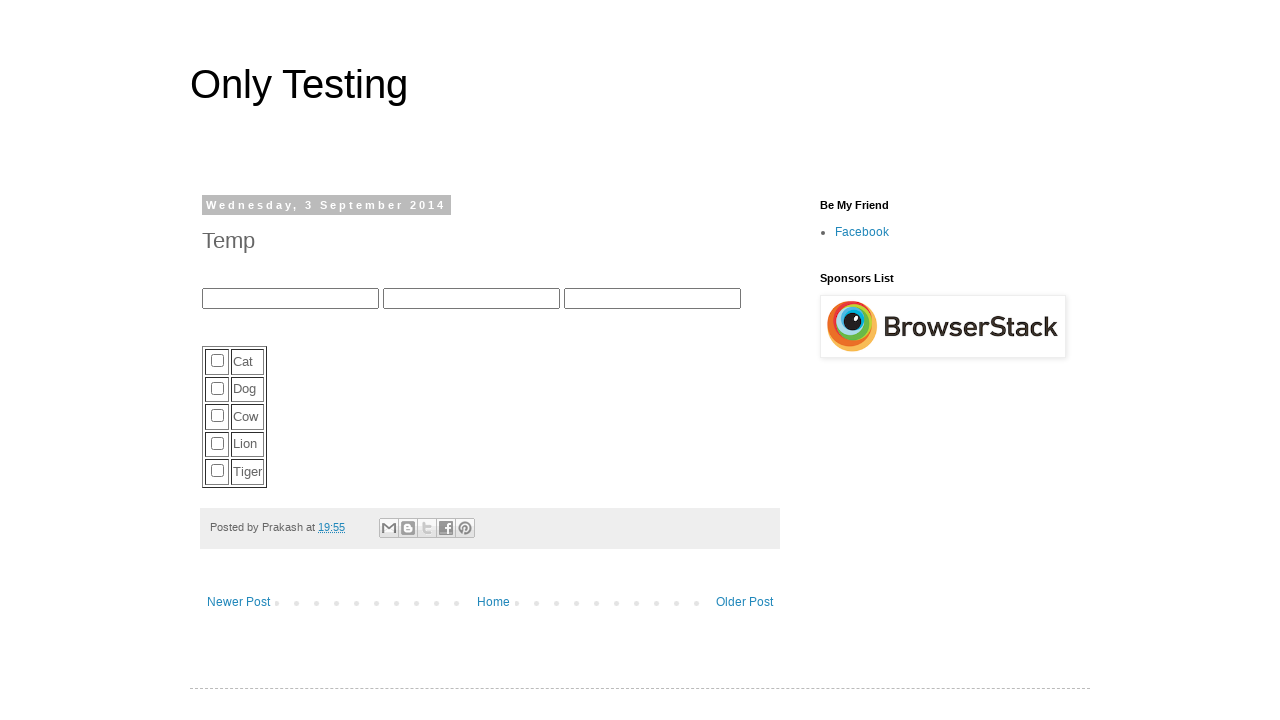

Navigated to test blog page with text input fields
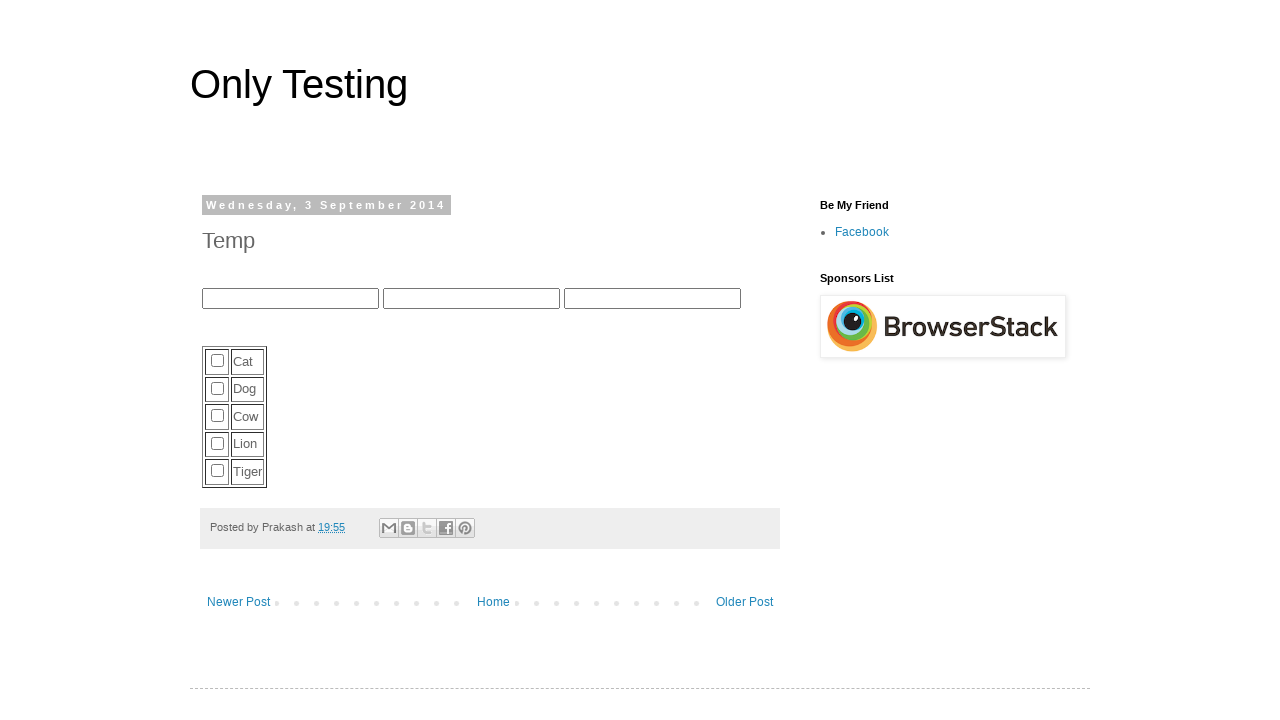

Filled second text input field with 'this is second column value' using XPath position() on input[type='text'] >> nth=1
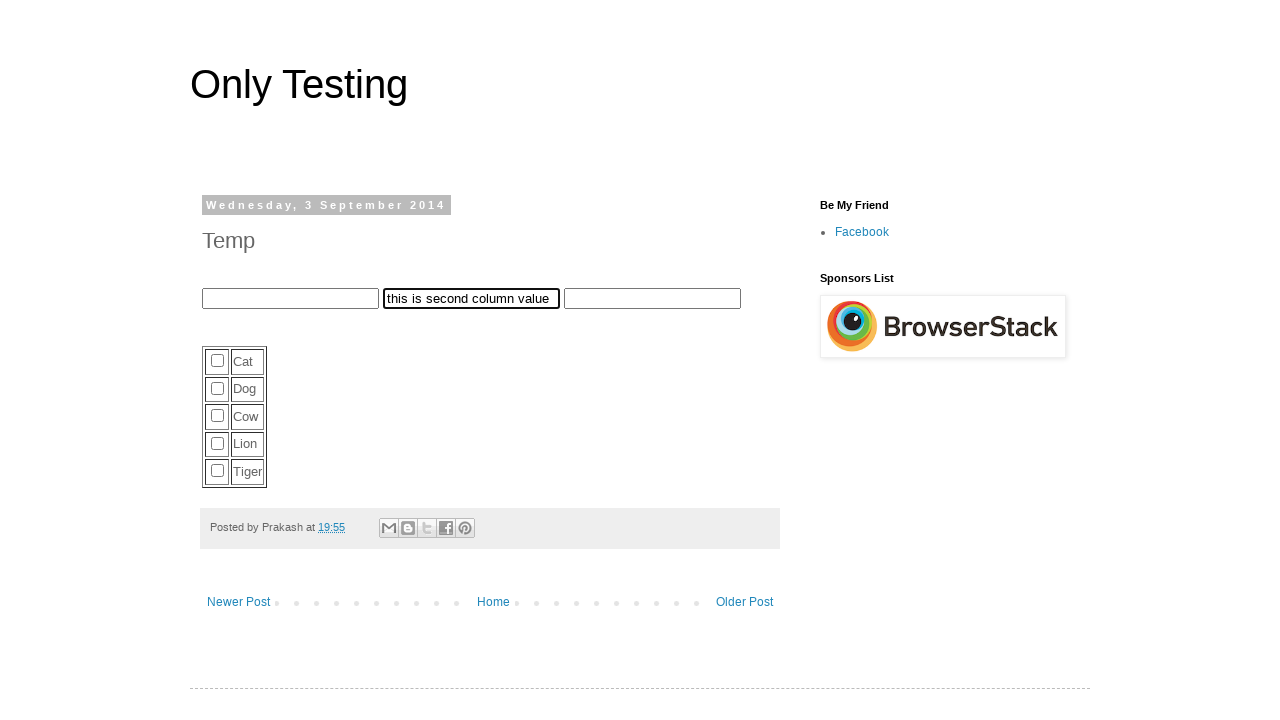

Filled last text input field with 'this is last column value' using XPath last() on input[type='text'] >> nth=-1
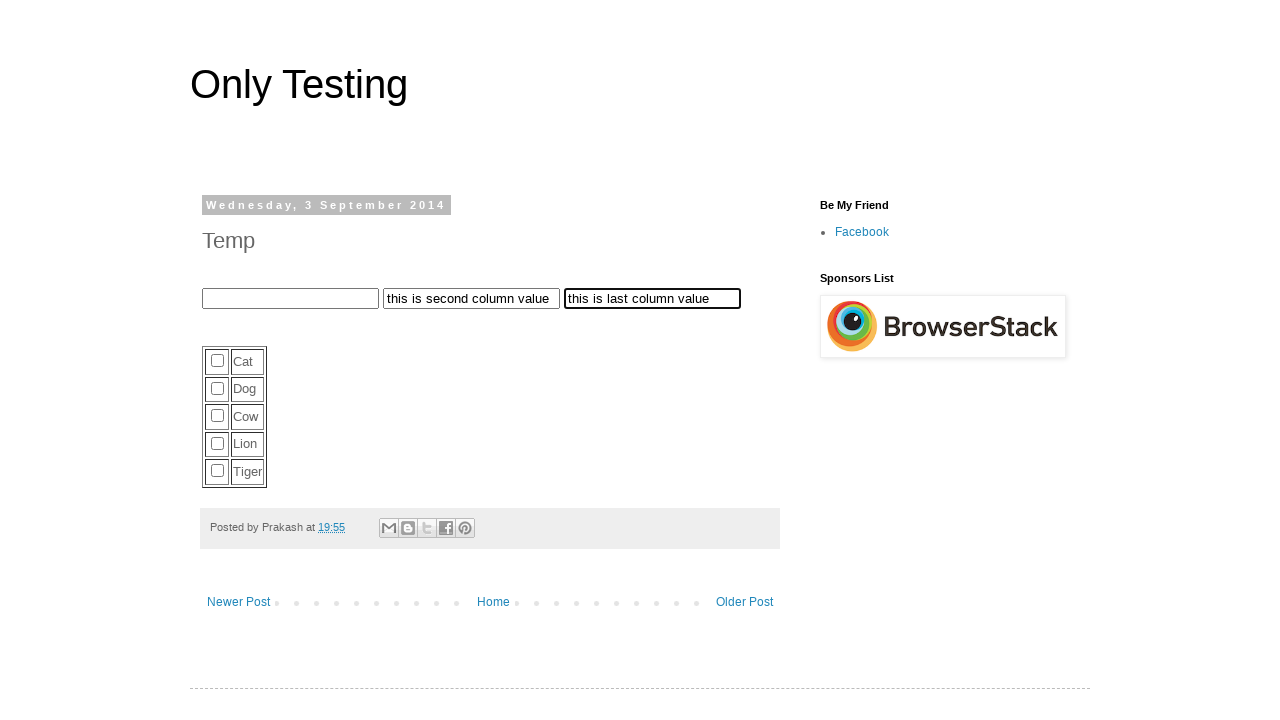

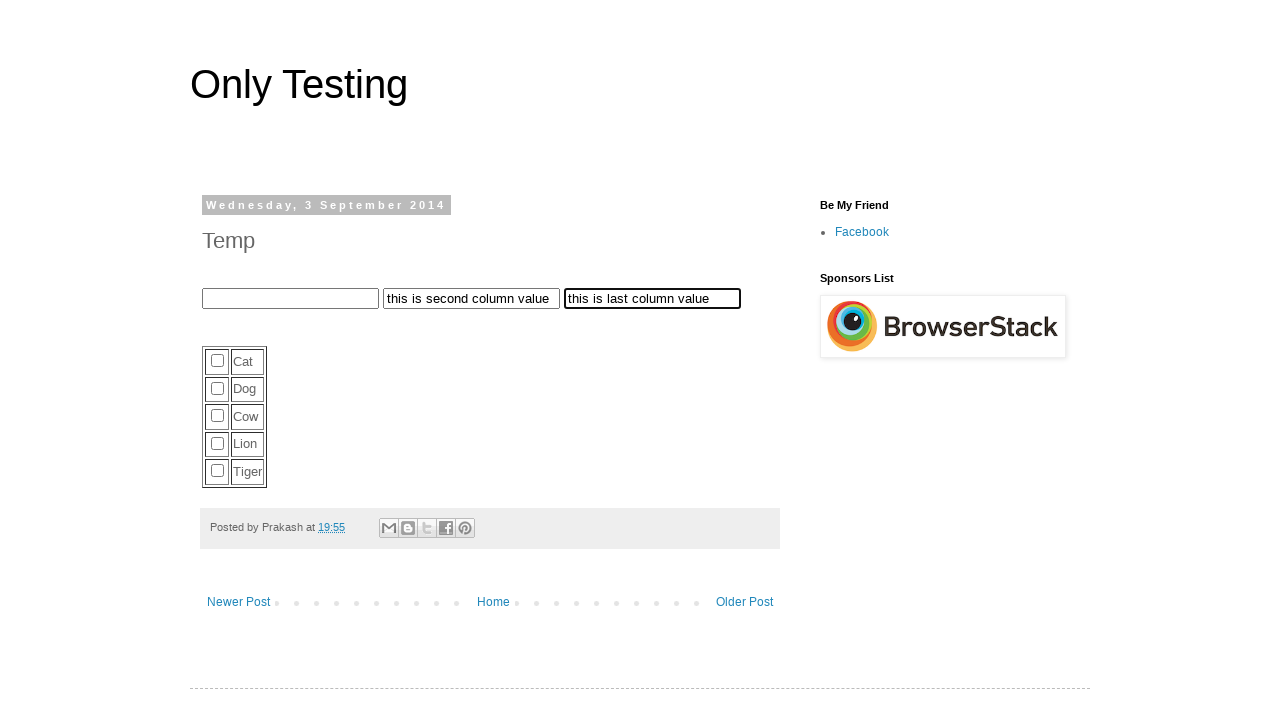